Navigates to the WiseQuarter website to verify the page loads successfully

Starting URL: http://www.wisequarter.com

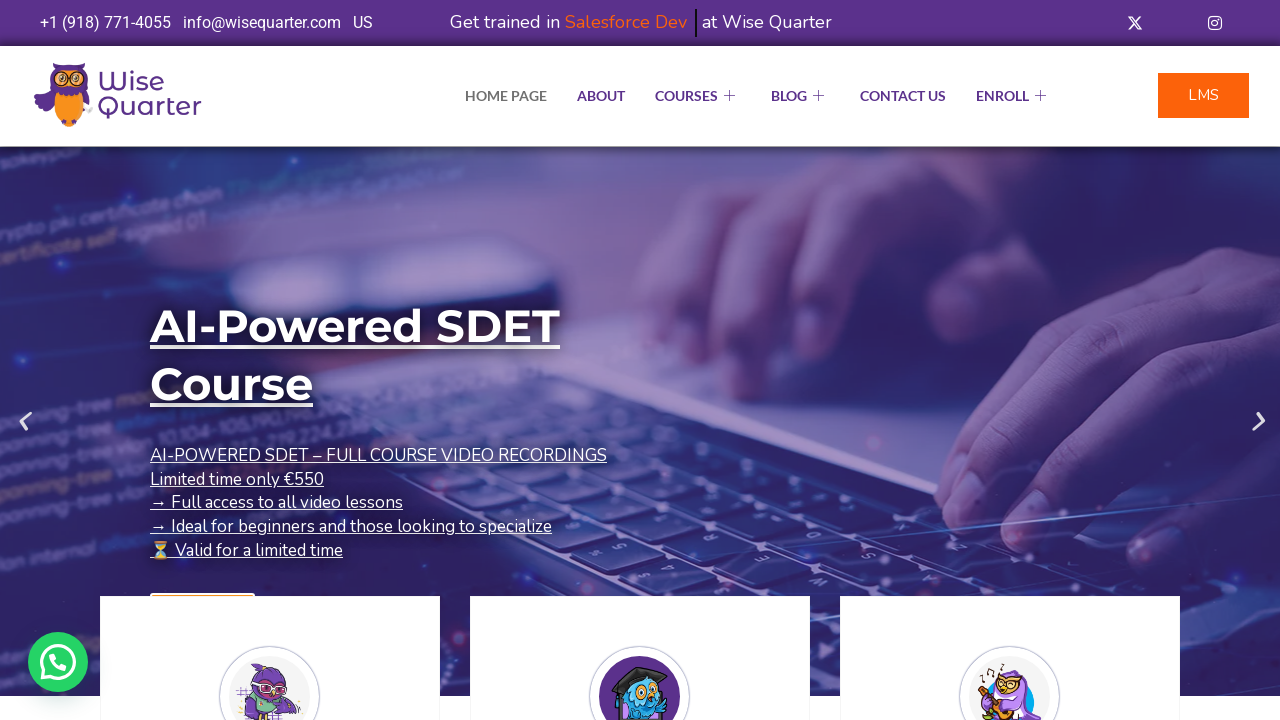

Waited for WiseQuarter website to load completely (networkidle state reached)
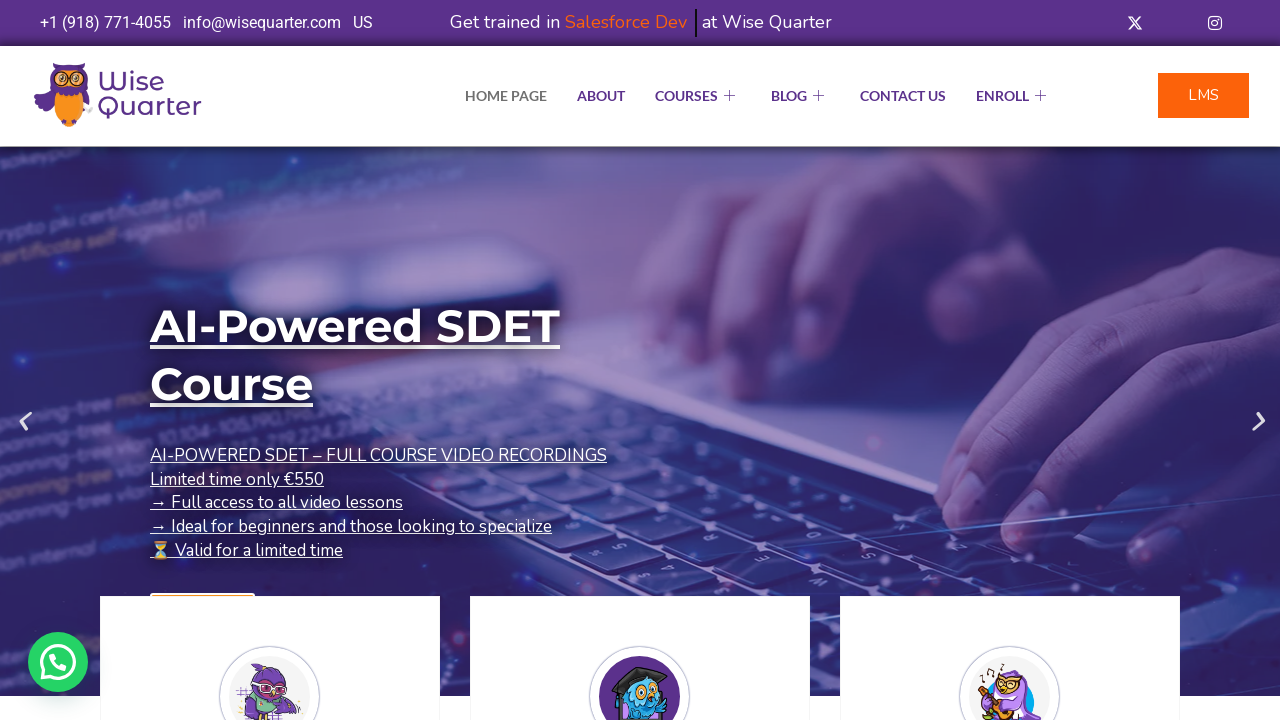

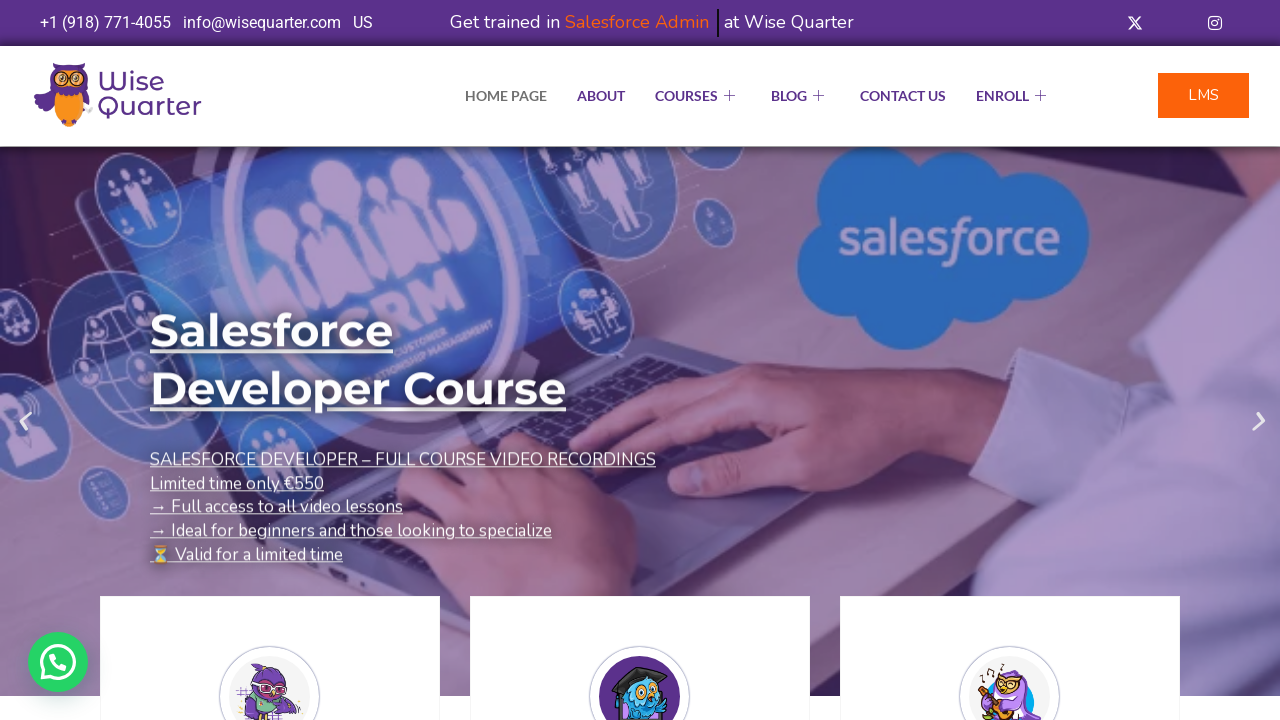